Tests dropdown selection functionality on Rediff signup page by interacting with the date day dropdown field

Starting URL: https://is.rediff.com/signup/register

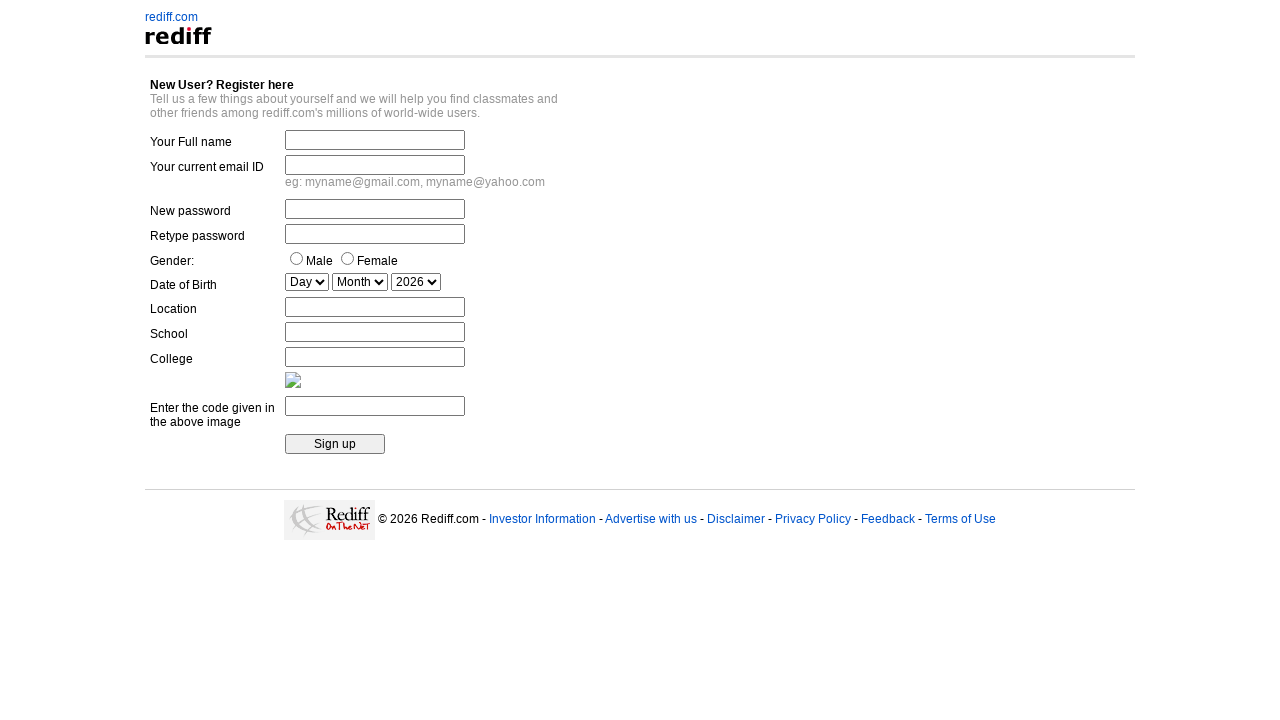

Selected second option (index 1) from date day dropdown field on select[name='date_day']
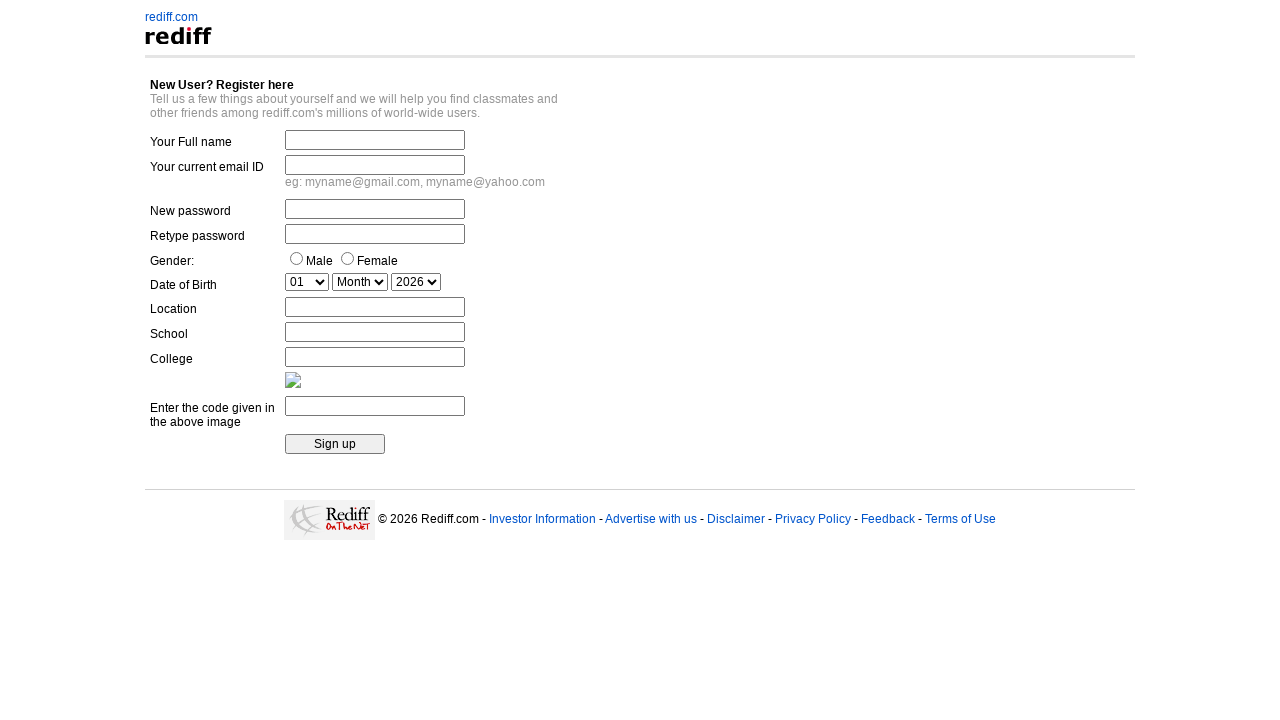

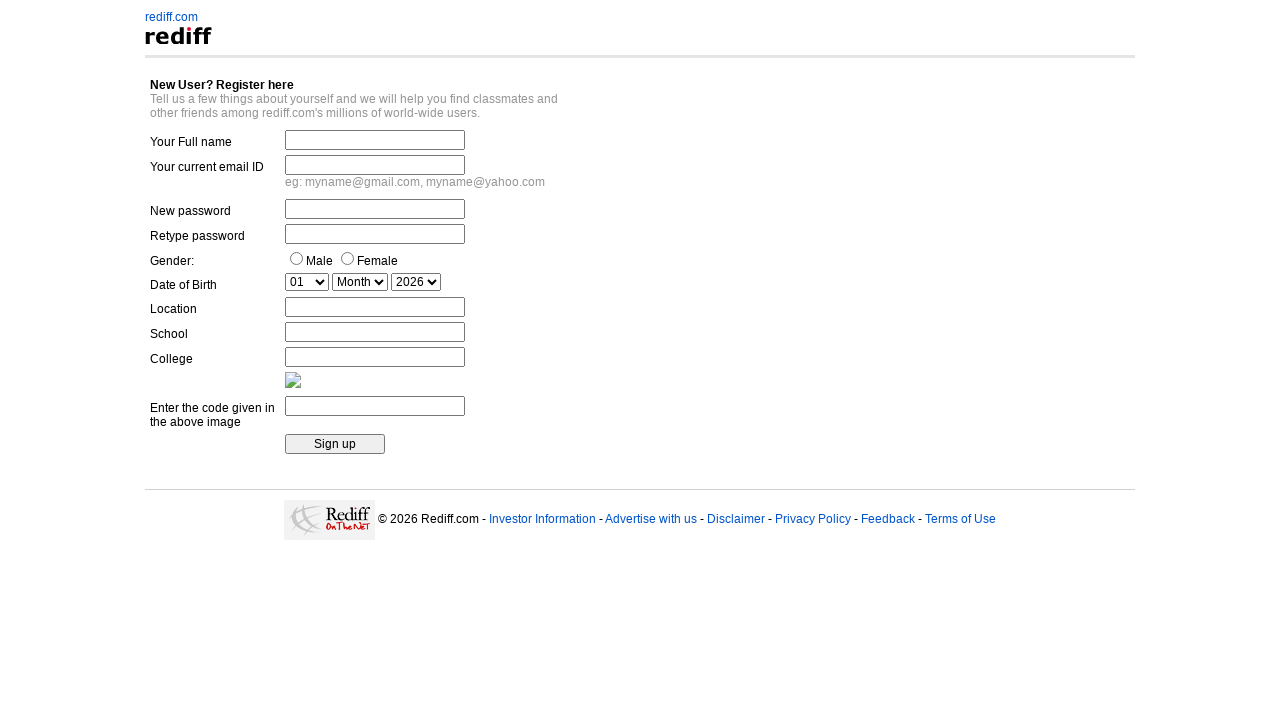